Navigates through a paginated table by clicking the next button until finding a specific row containing "Archy J"

Starting URL: http://syntaxtechs.com/selenium-practice/table-pagination-demo.php

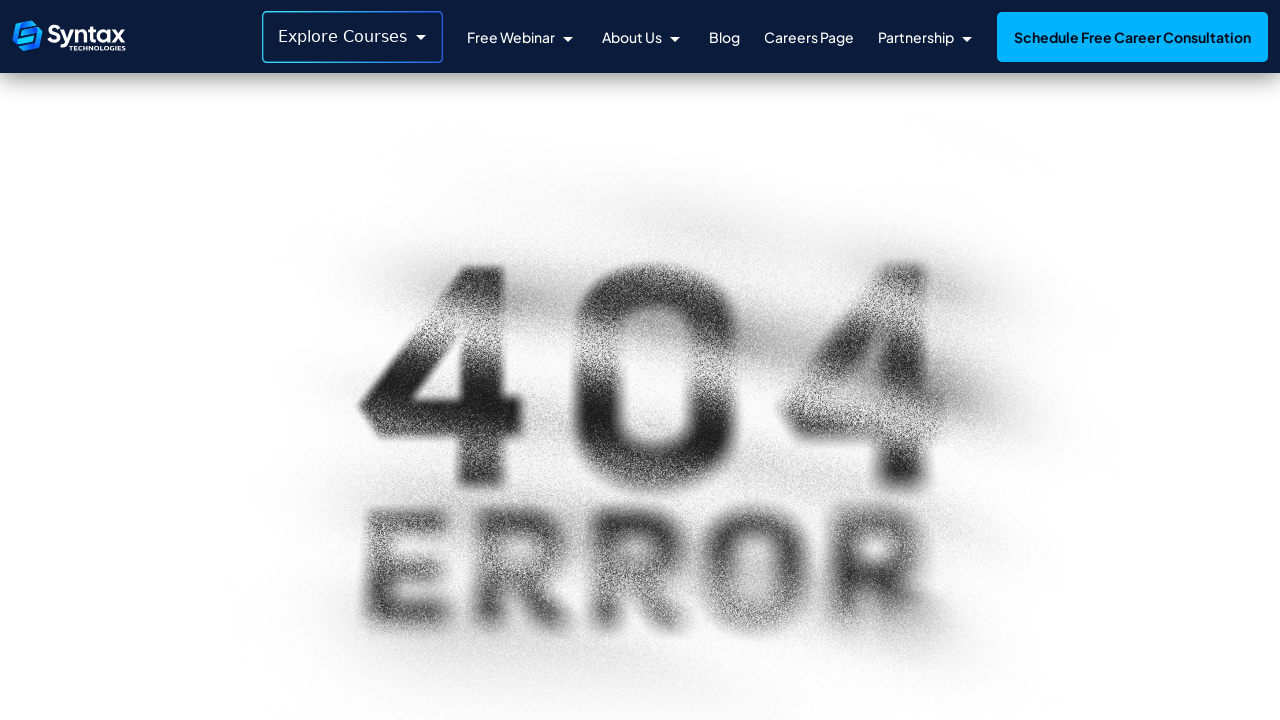

Located all rows in the paginated table
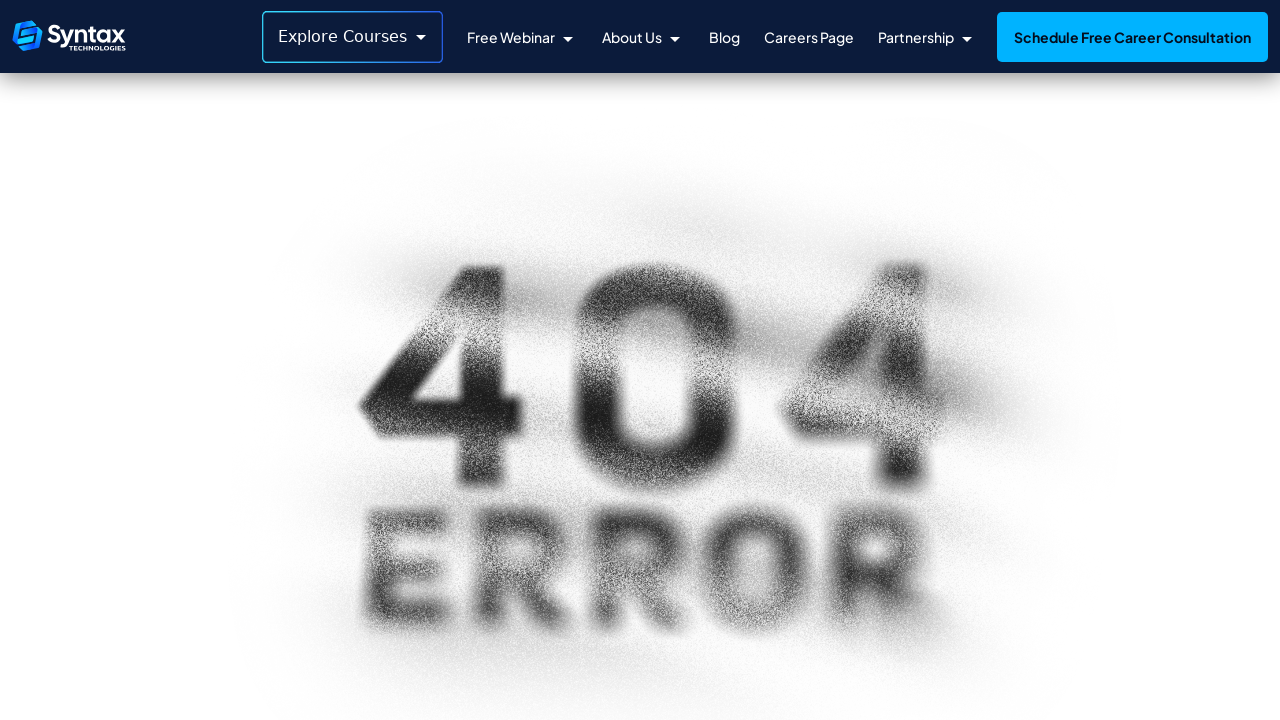

Located the next button for pagination
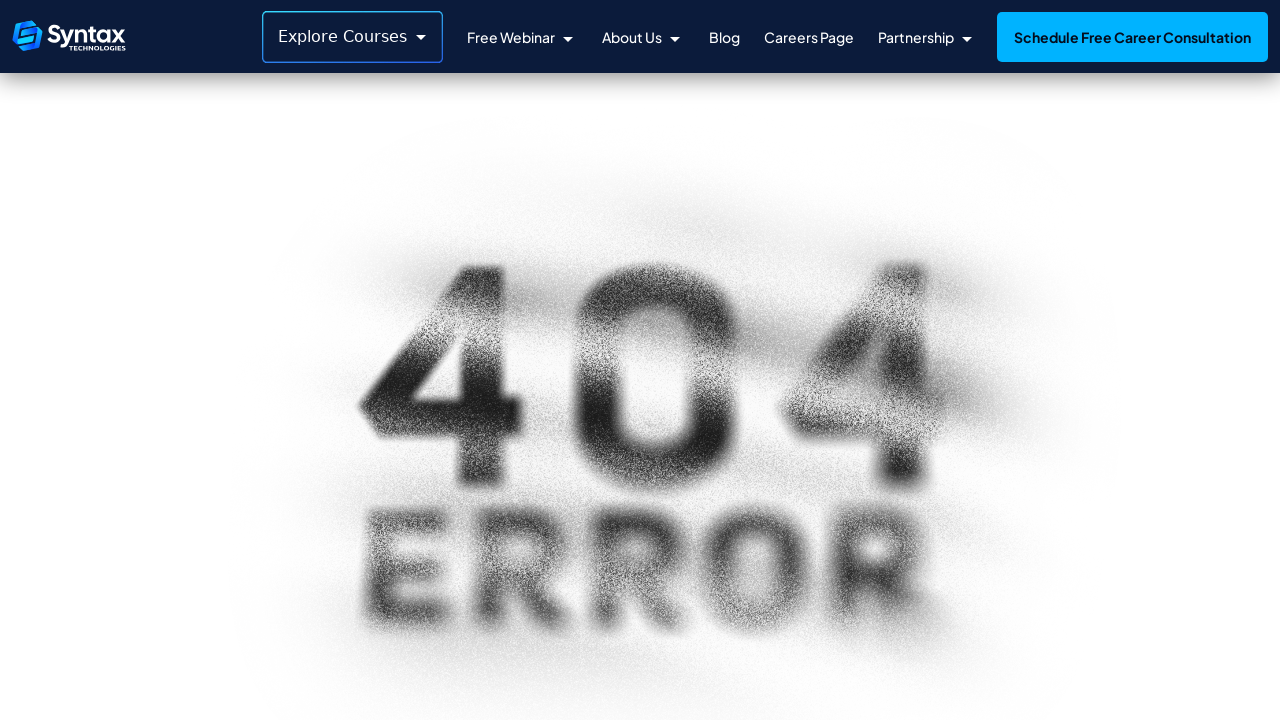

Counted 0 rows on current page
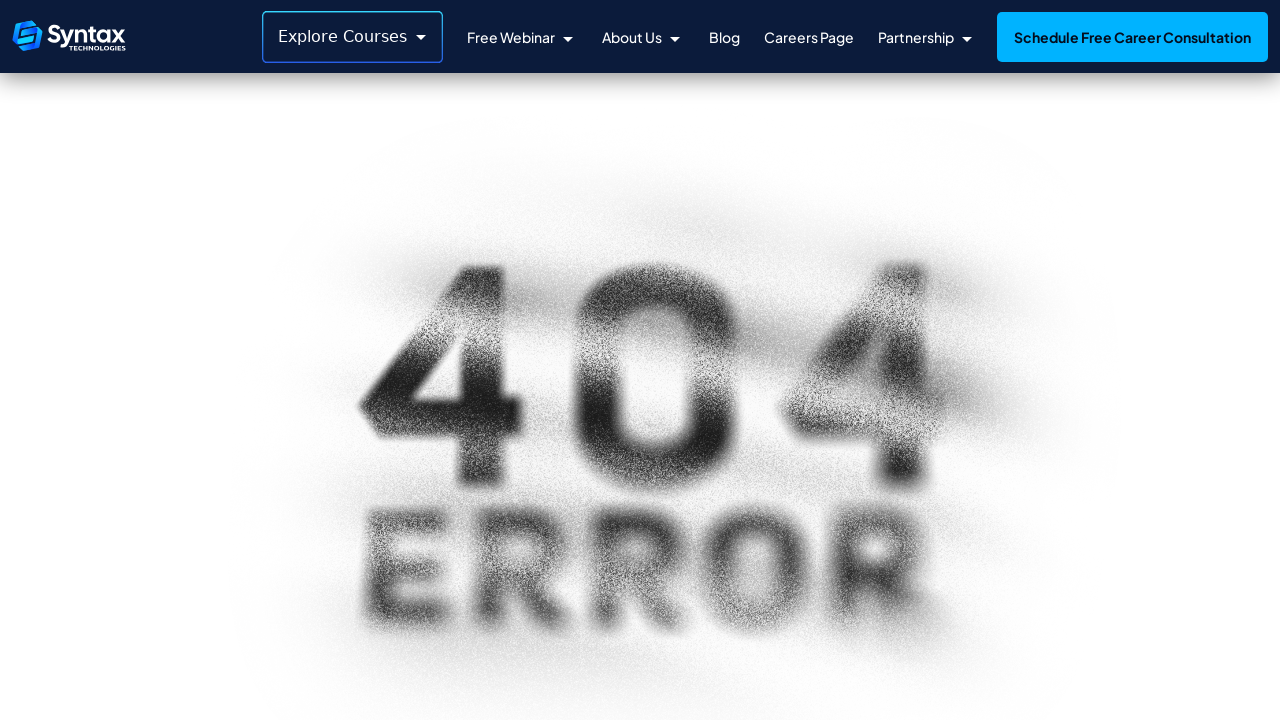

Next button is not visible or enabled, stopping pagination
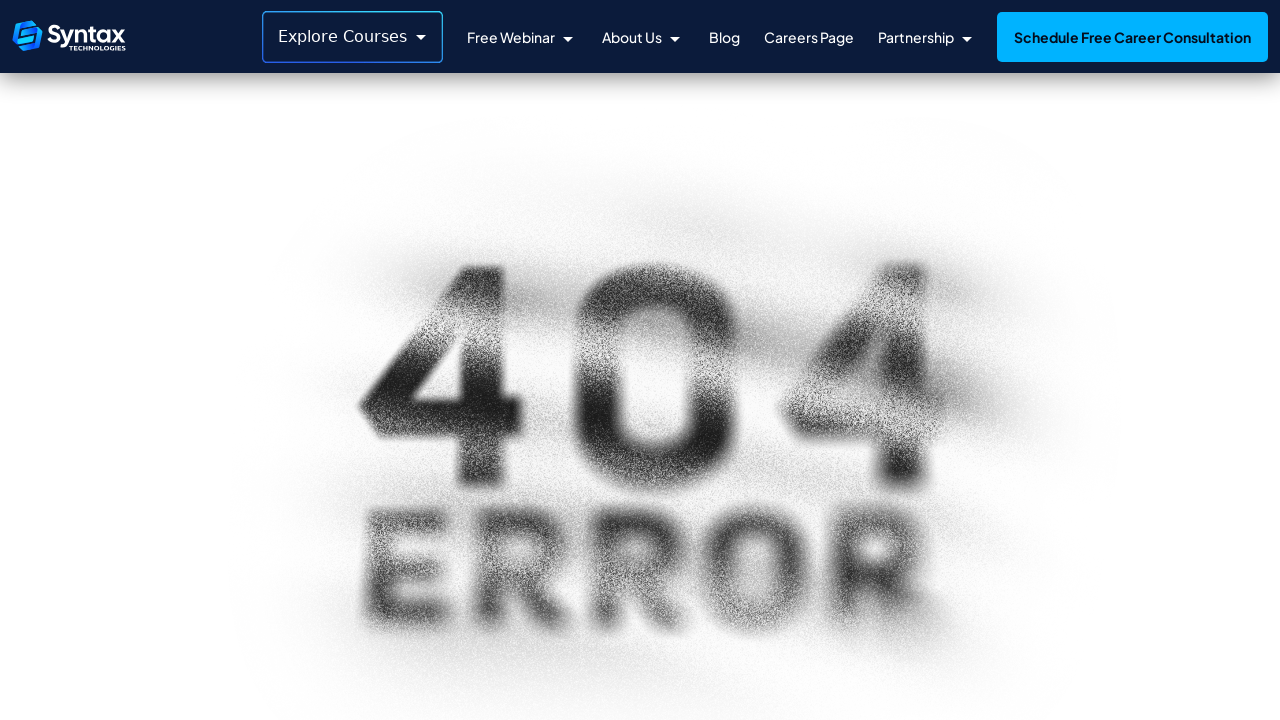

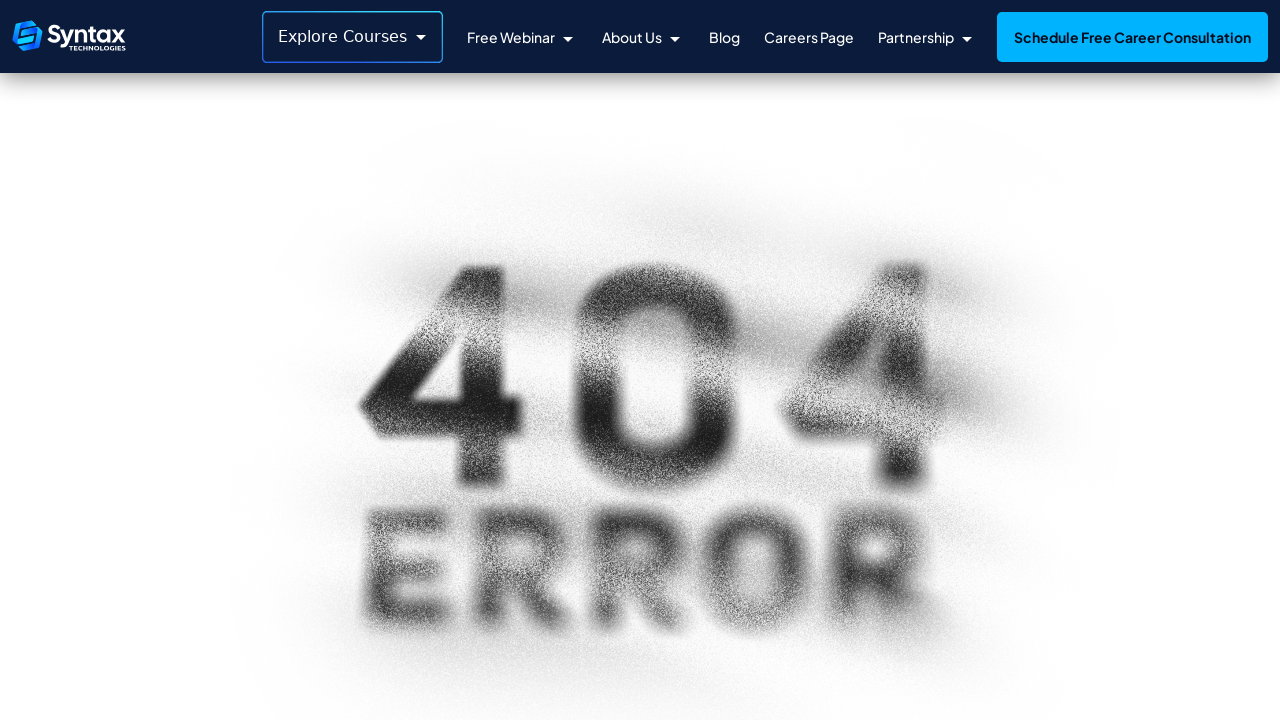